Navigates to a web table and validates that the email address for the row containing "Alden" as first name is "alden@example.com"

Starting URL: https://demoqa.com/webtables

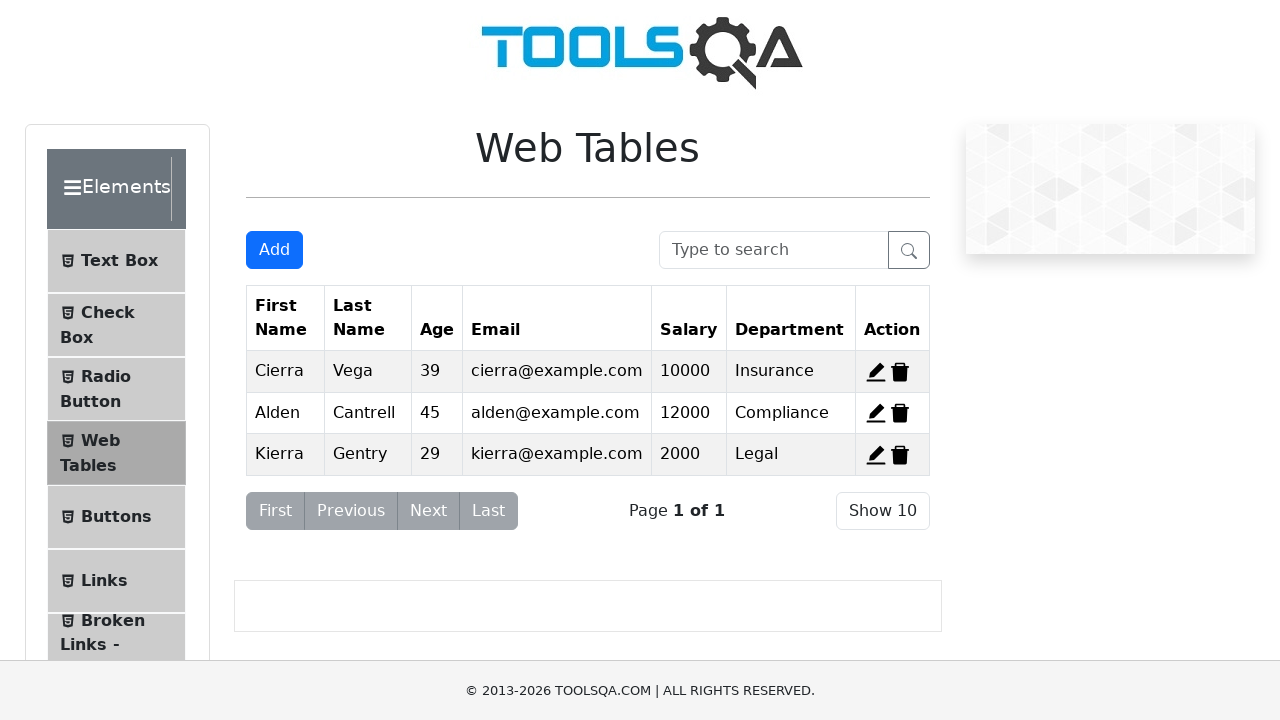

Navigated to web tables page at https://demoqa.com/webtables
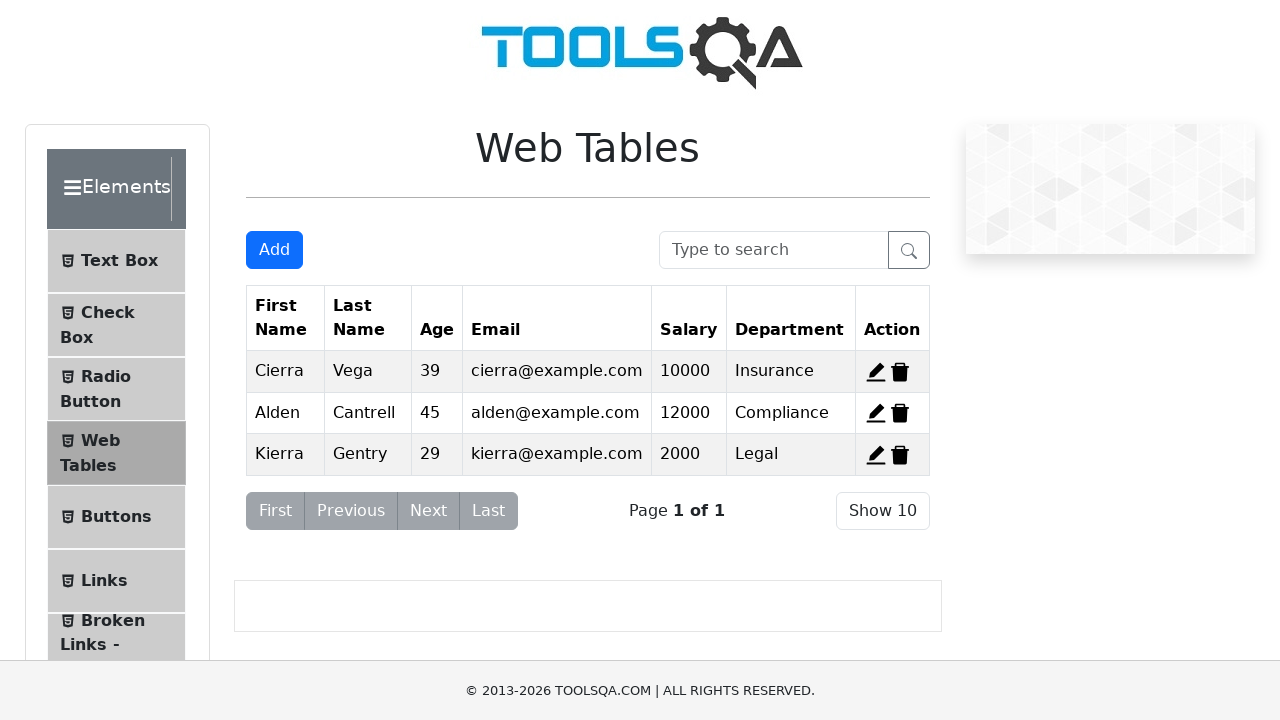

Located all first name cells in the web table
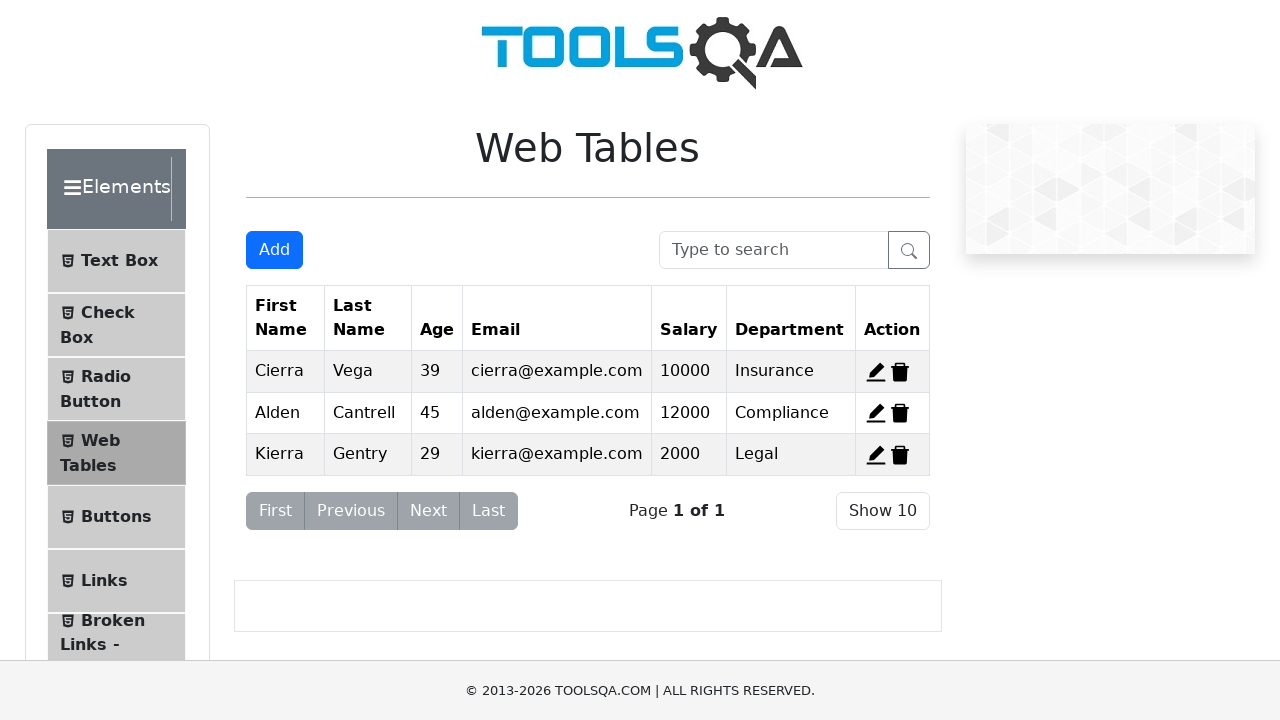

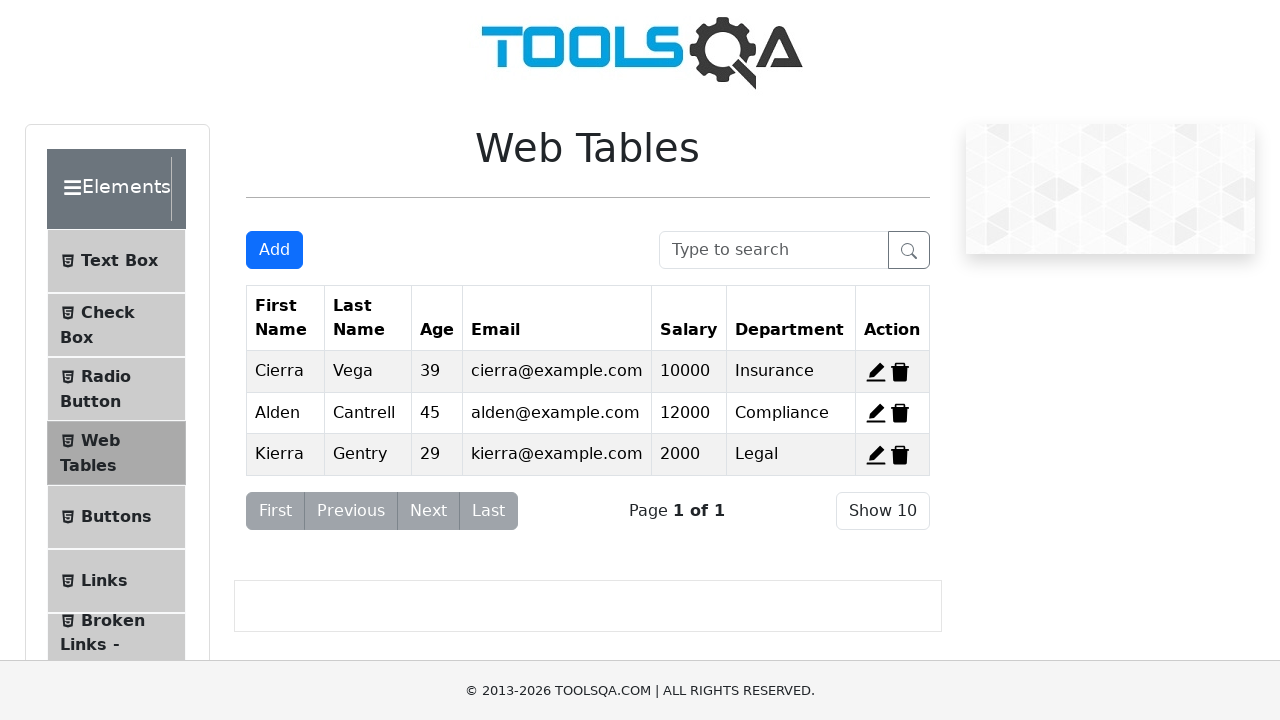